Tests page scrolling functionality by scrolling down the page 3 times and then scrolling back up 3 times on the Selenium website.

Starting URL: https://selenium.dev

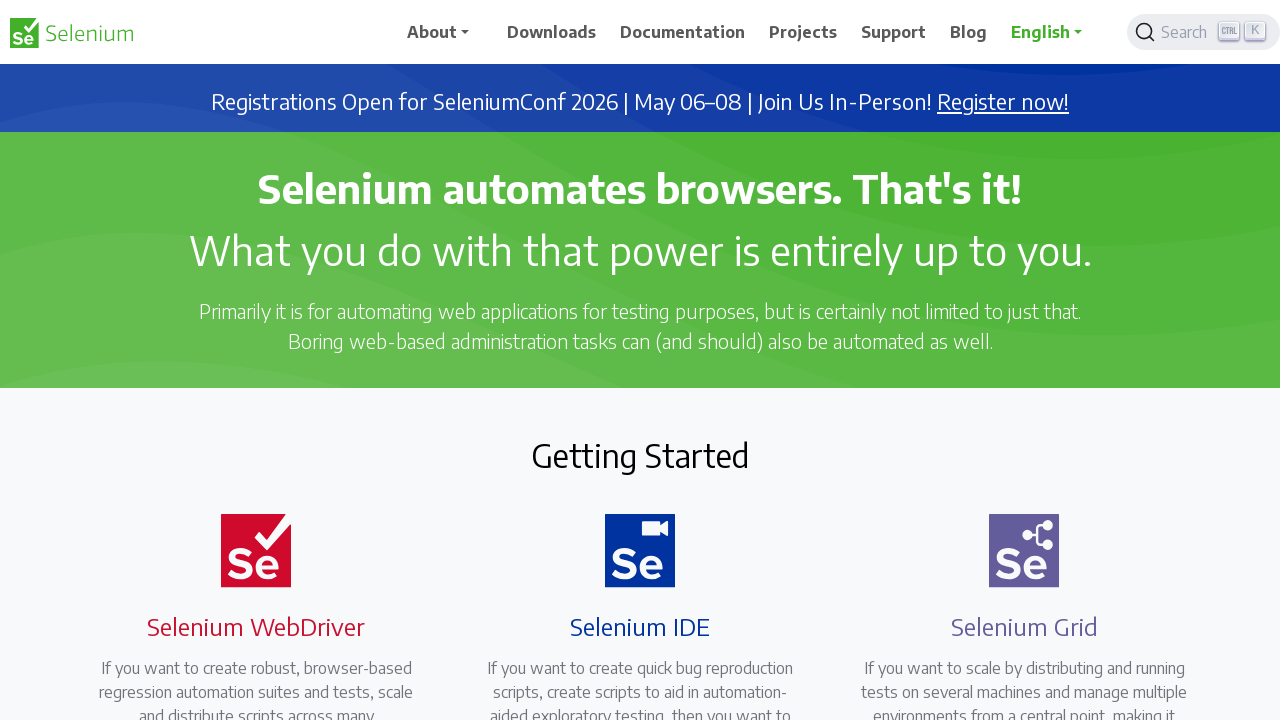

Scrolled down 500 pixels
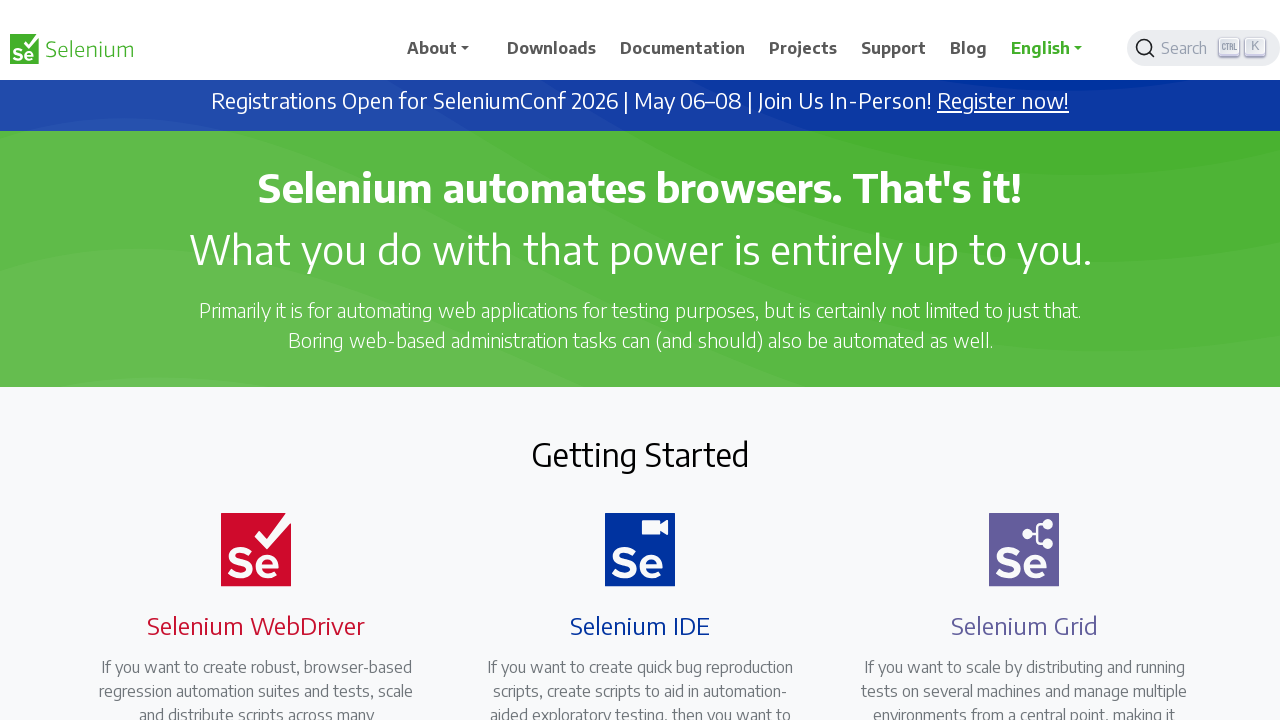

Waited 1 second after scrolling down
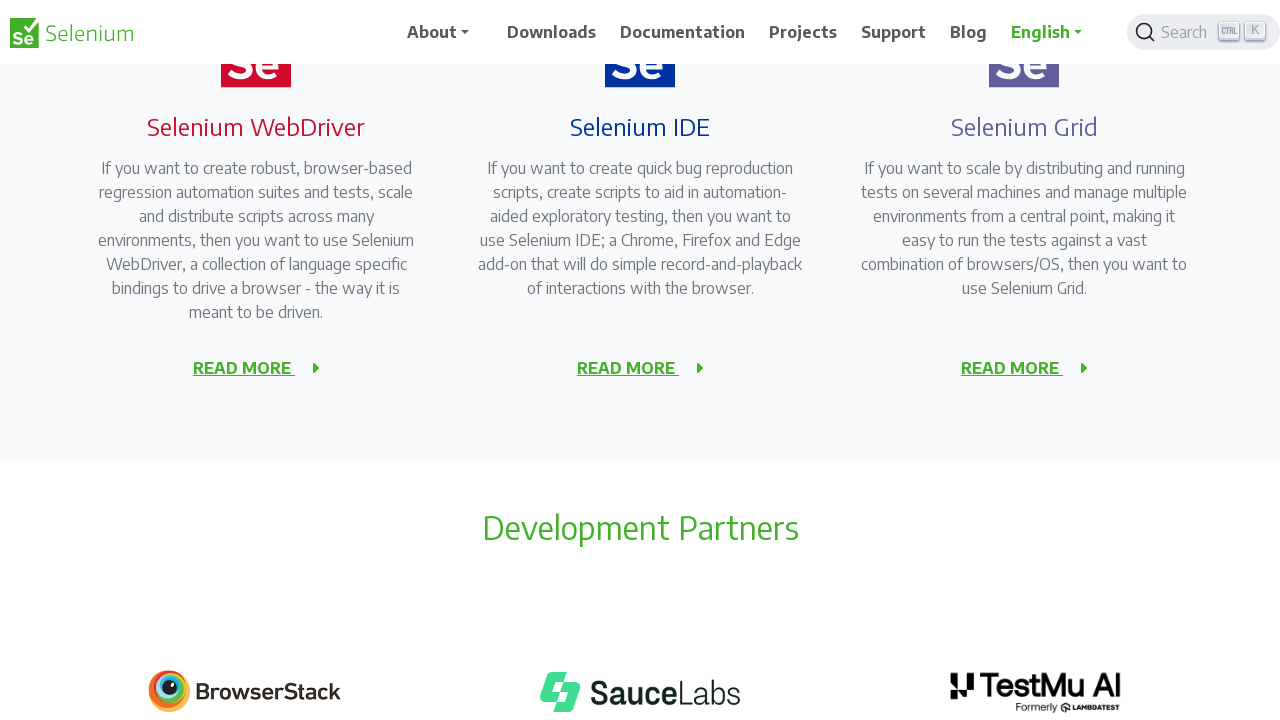

Scrolled down 500 pixels
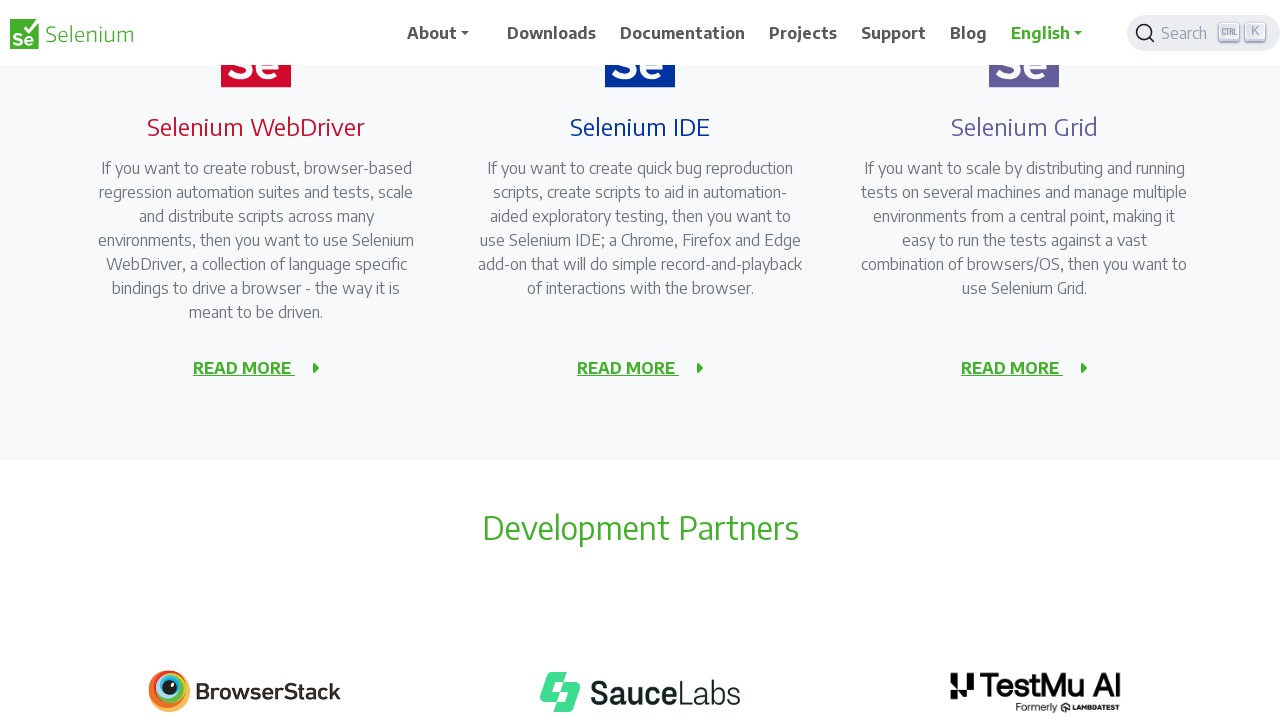

Waited 1 second after scrolling down
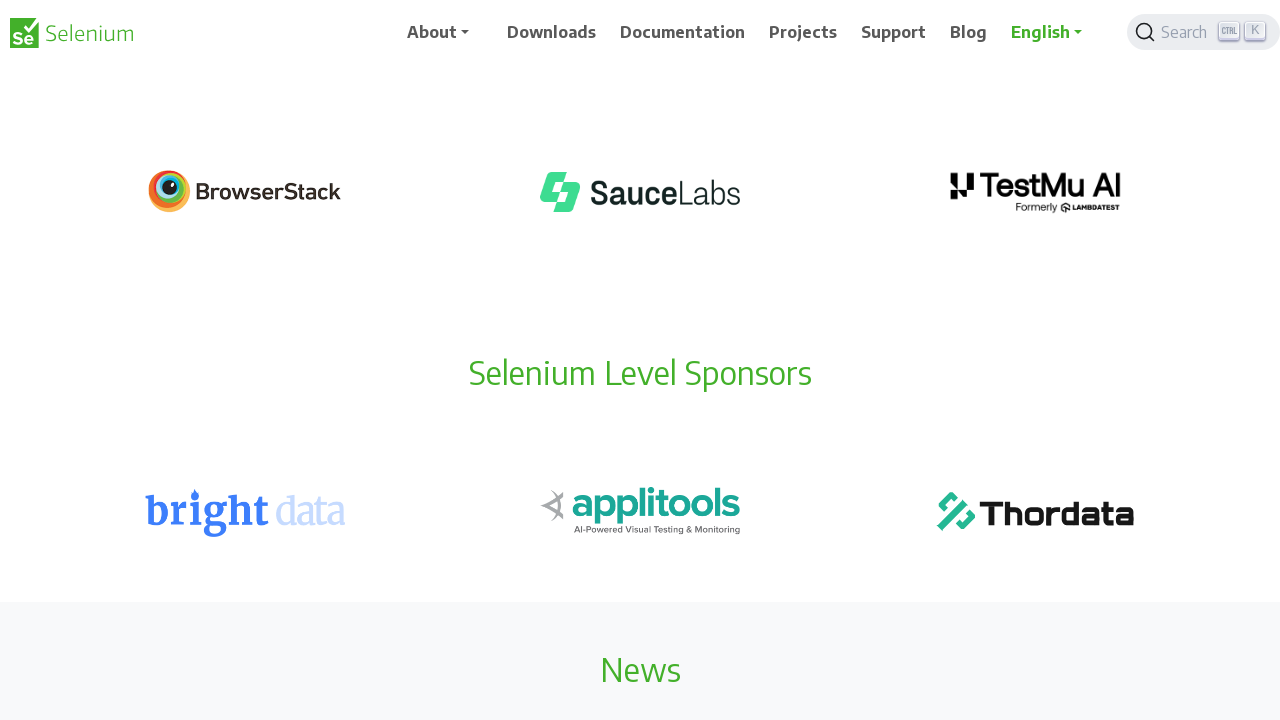

Scrolled down 500 pixels
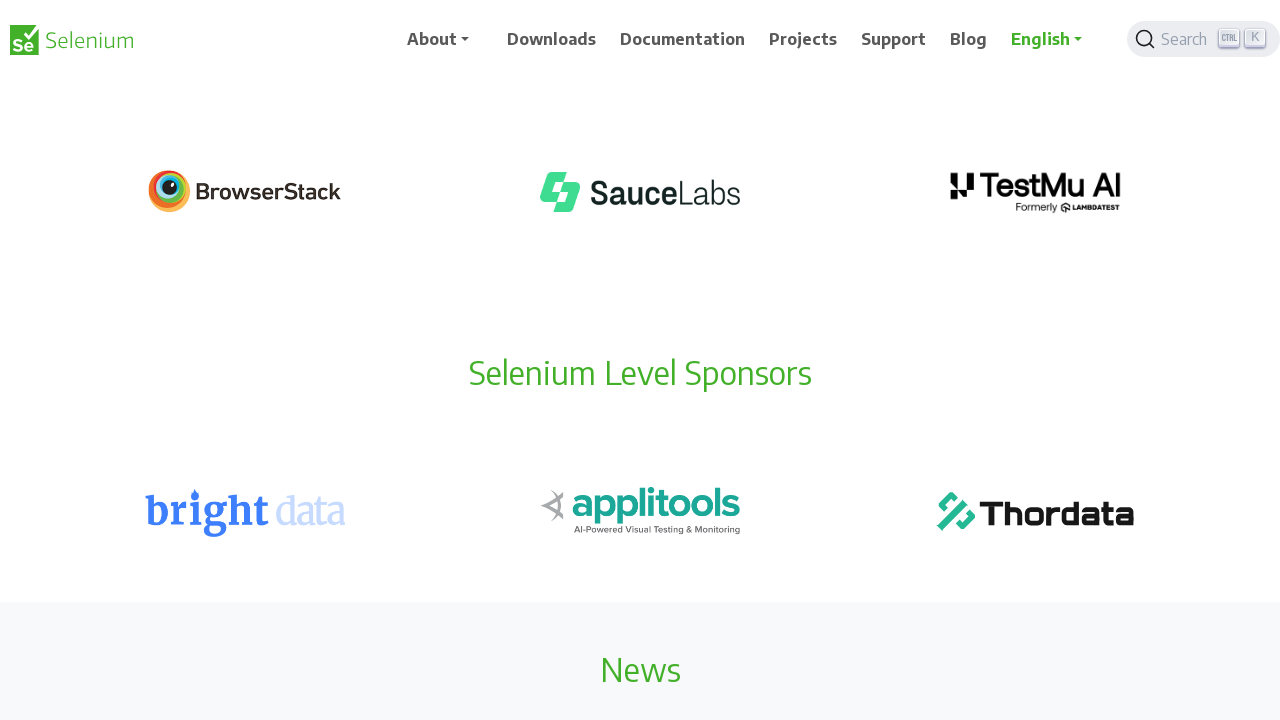

Waited 1 second after scrolling down
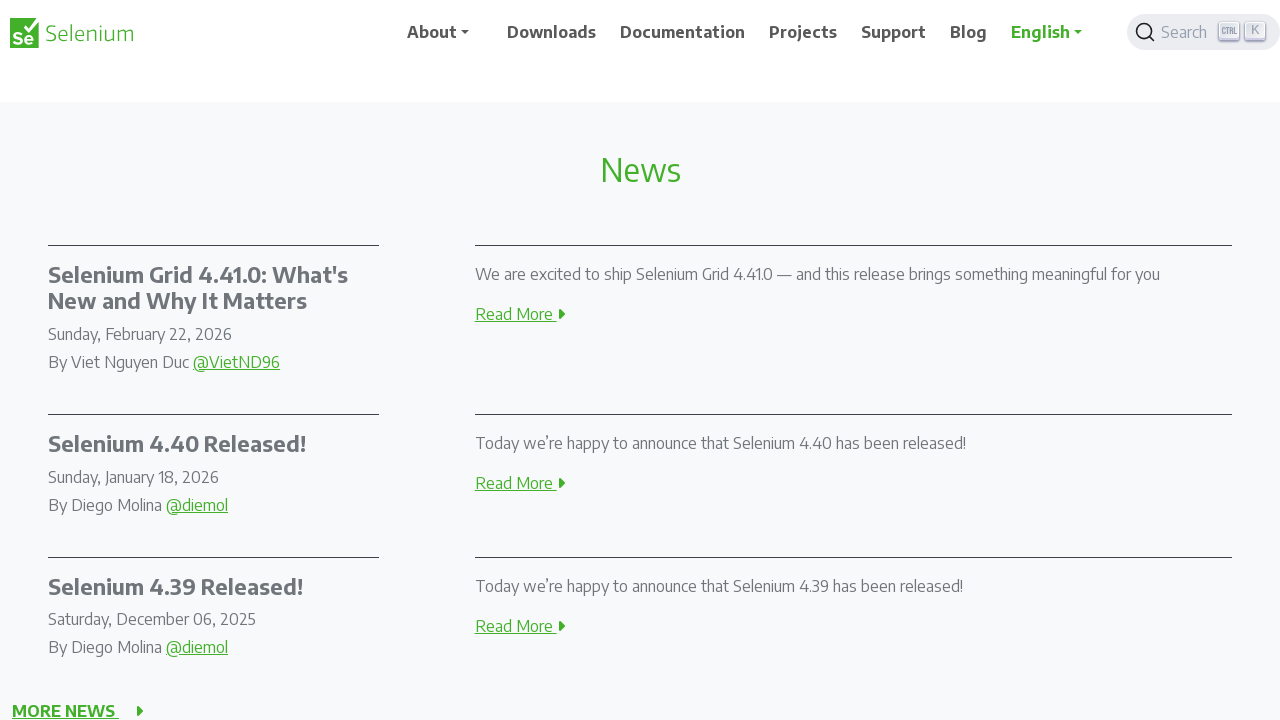

Scrolled up 500 pixels
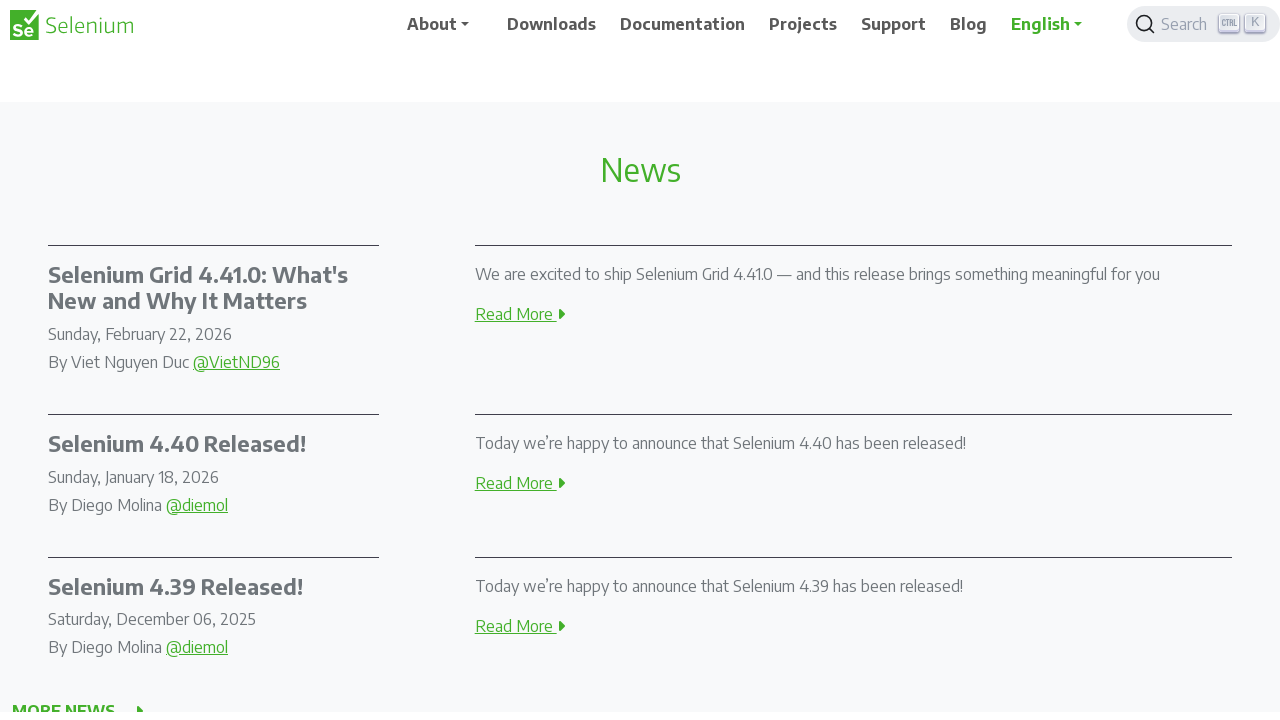

Waited 1 second after scrolling up
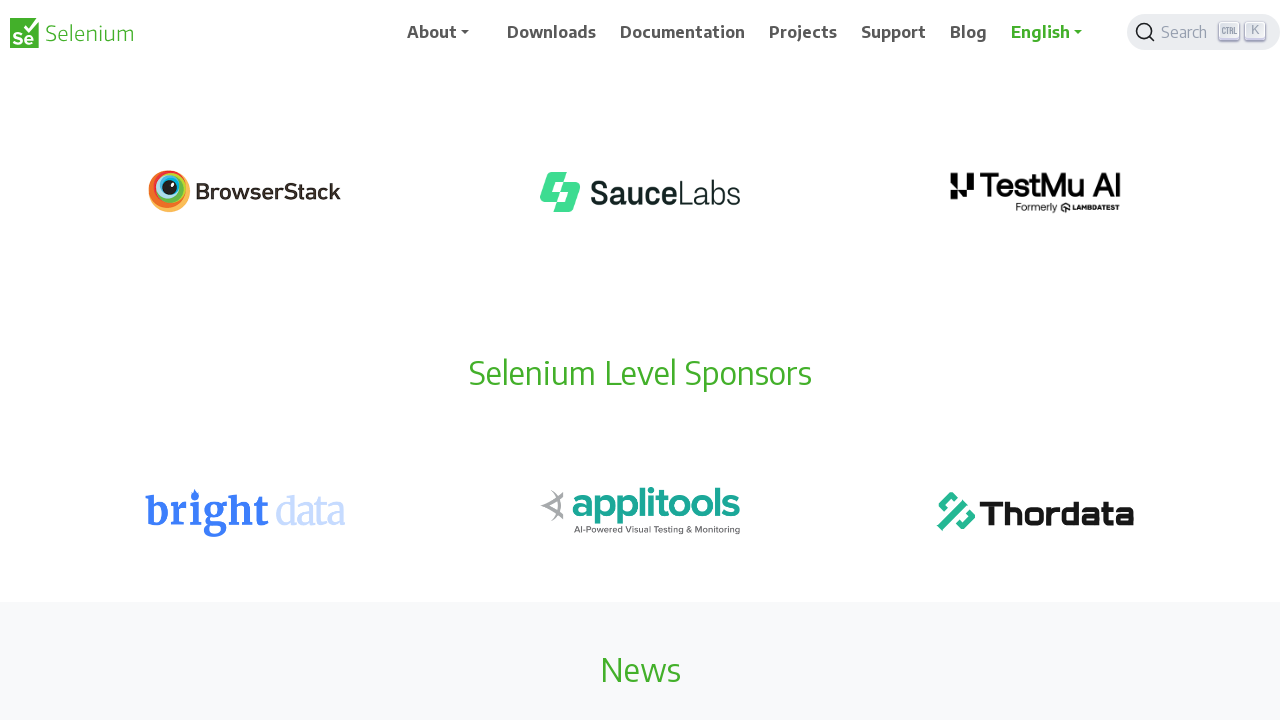

Scrolled up 500 pixels
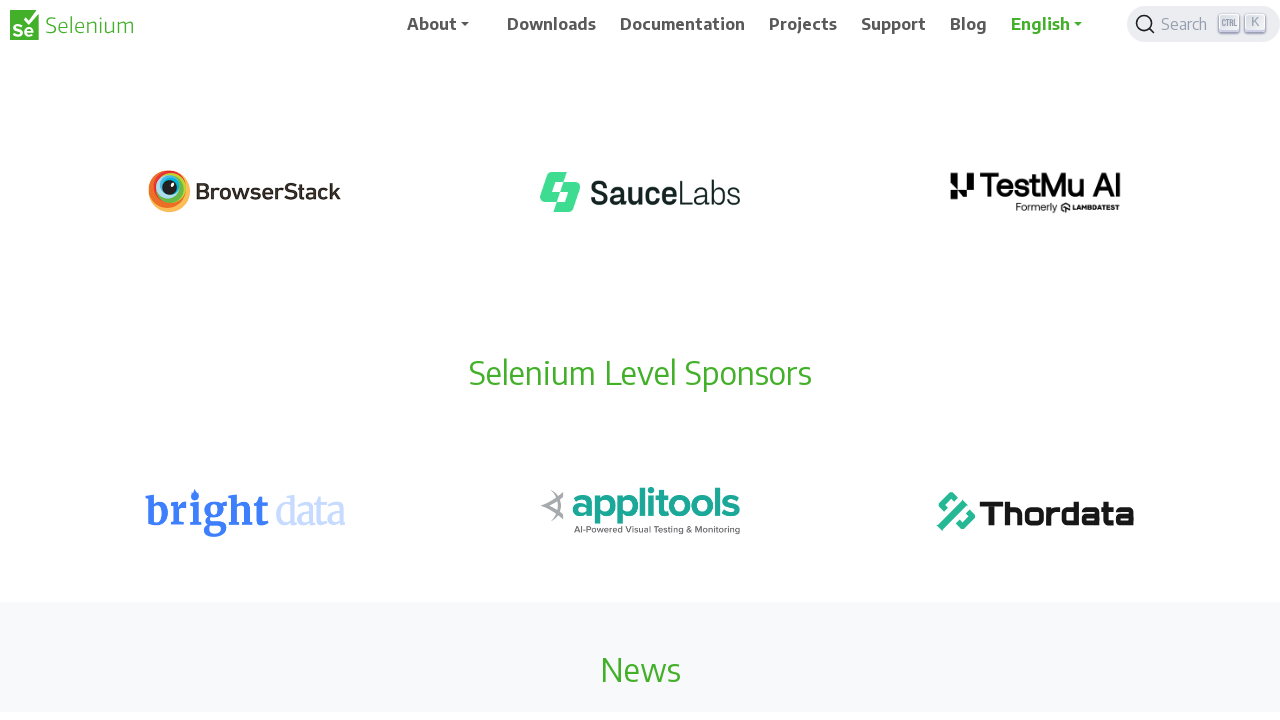

Waited 1 second after scrolling up
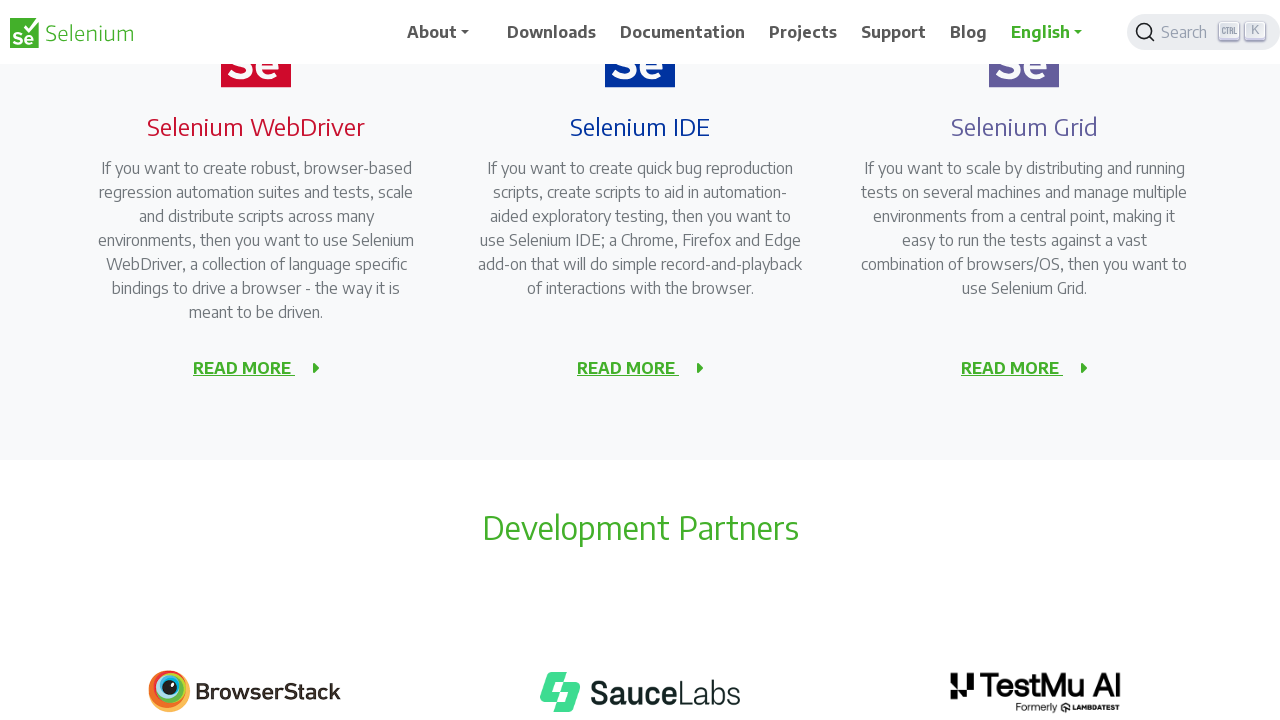

Scrolled up 500 pixels
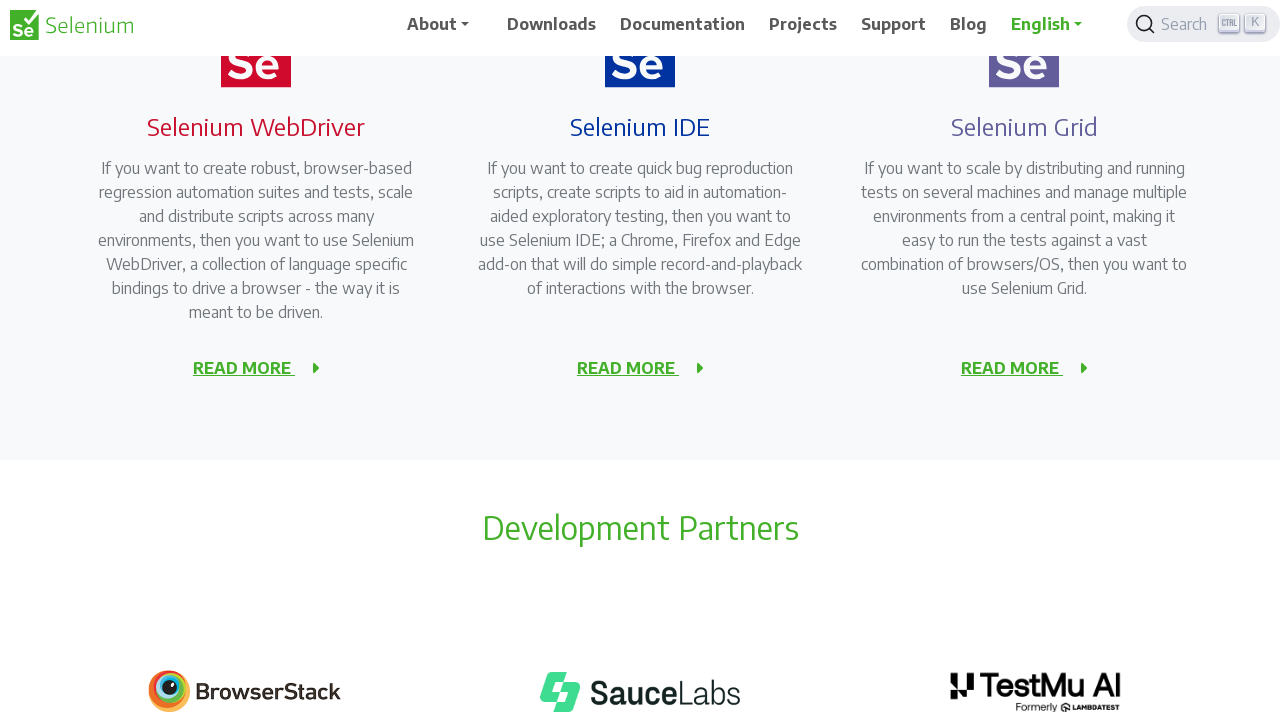

Waited 1 second after scrolling up
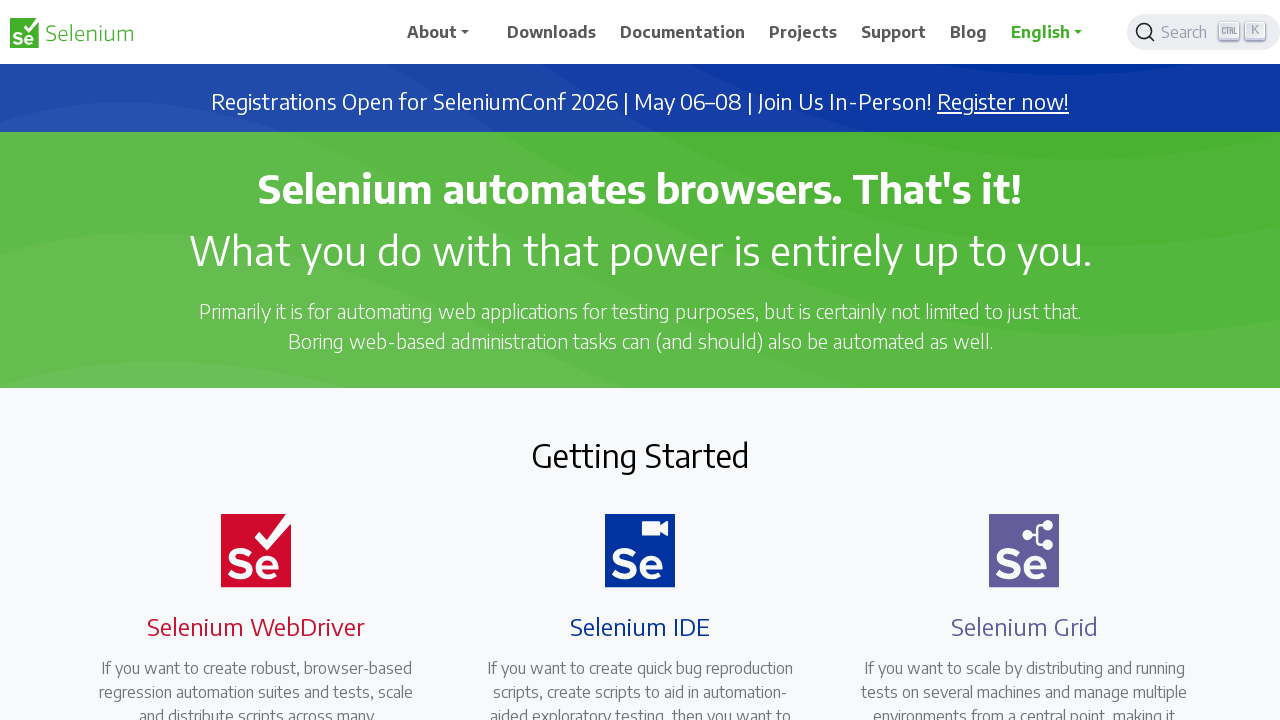

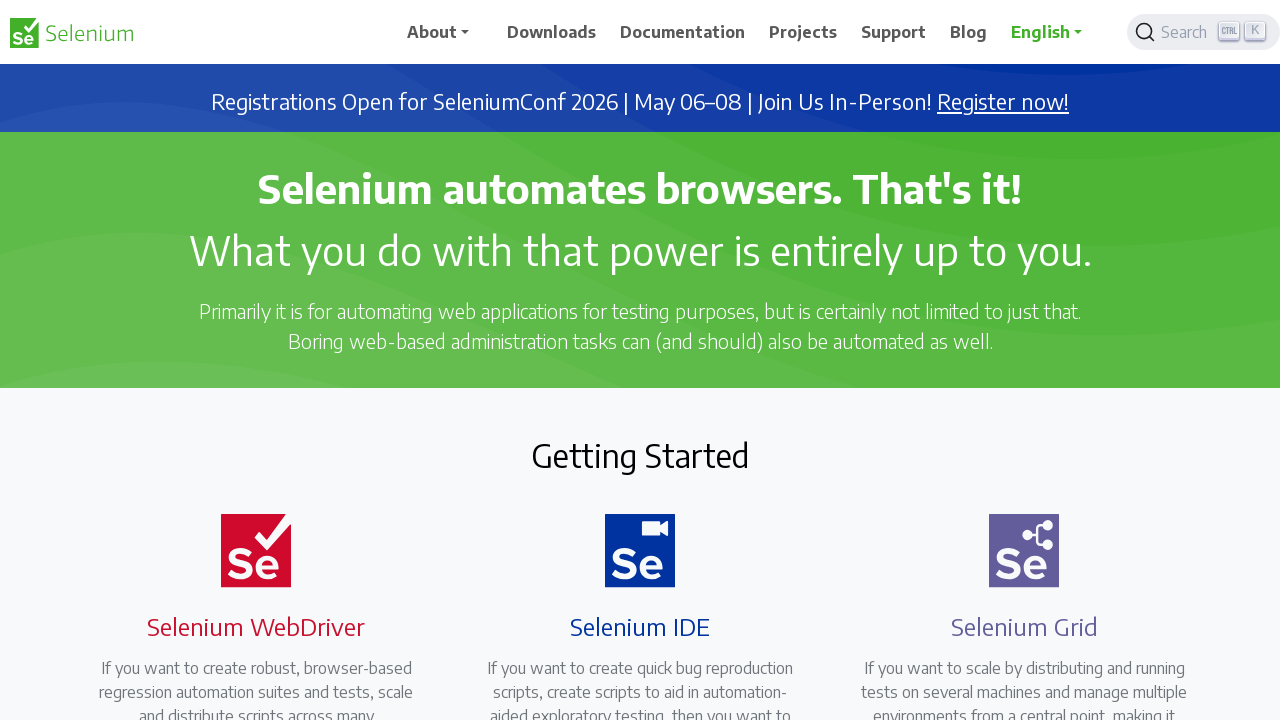